Tests that edits are cancelled when pressing Escape key

Starting URL: https://demo.playwright.dev/todomvc

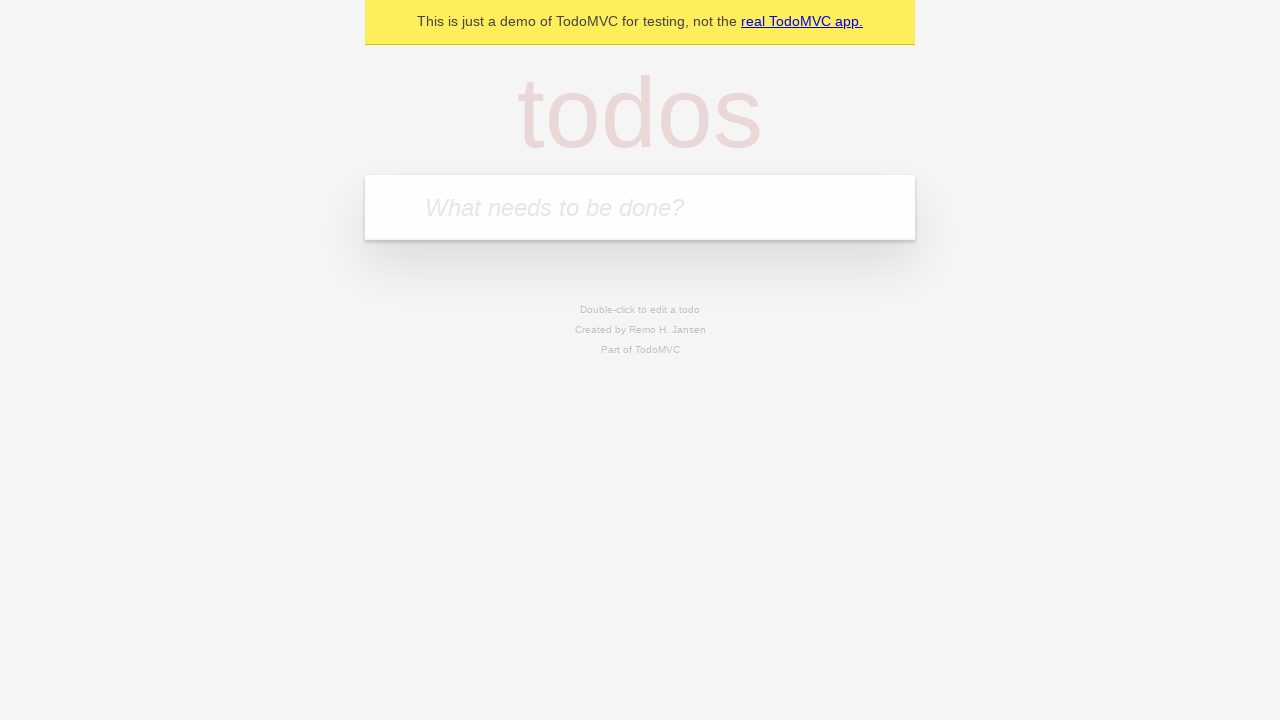

Filled new todo field with 'buy some cheese' on internal:attr=[placeholder="What needs to be done?"i]
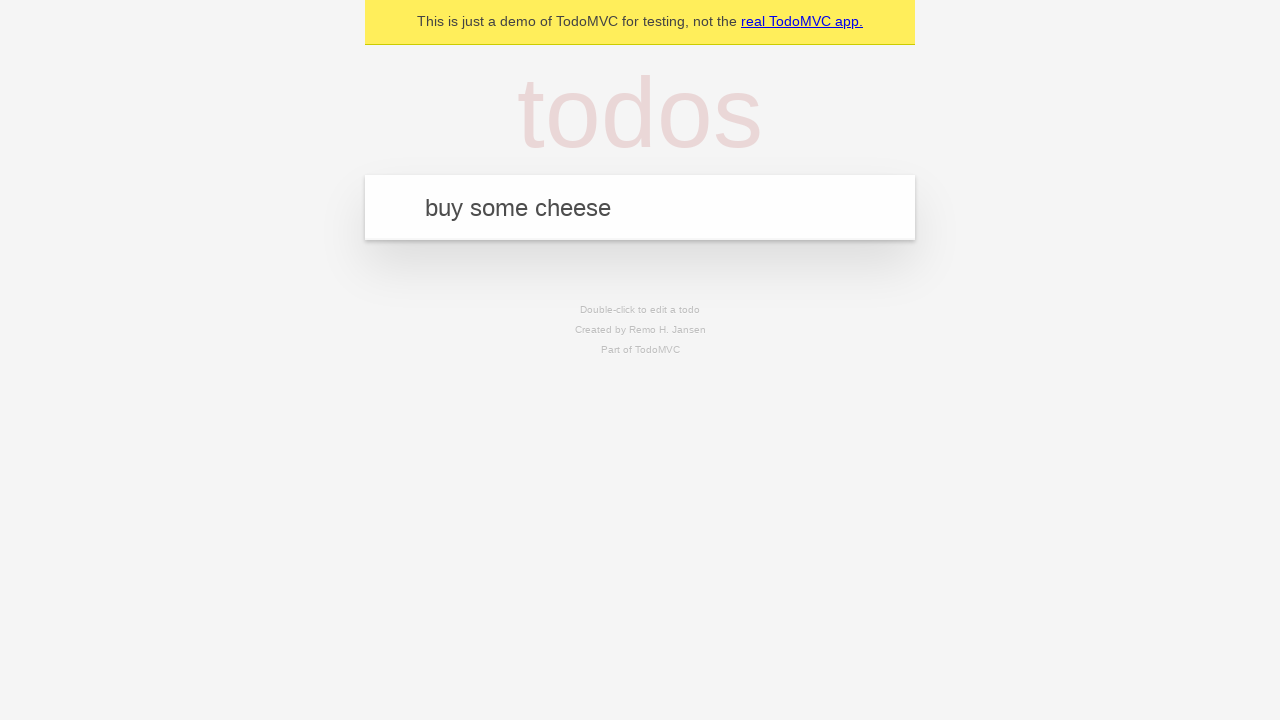

Pressed Enter to create todo 'buy some cheese' on internal:attr=[placeholder="What needs to be done?"i]
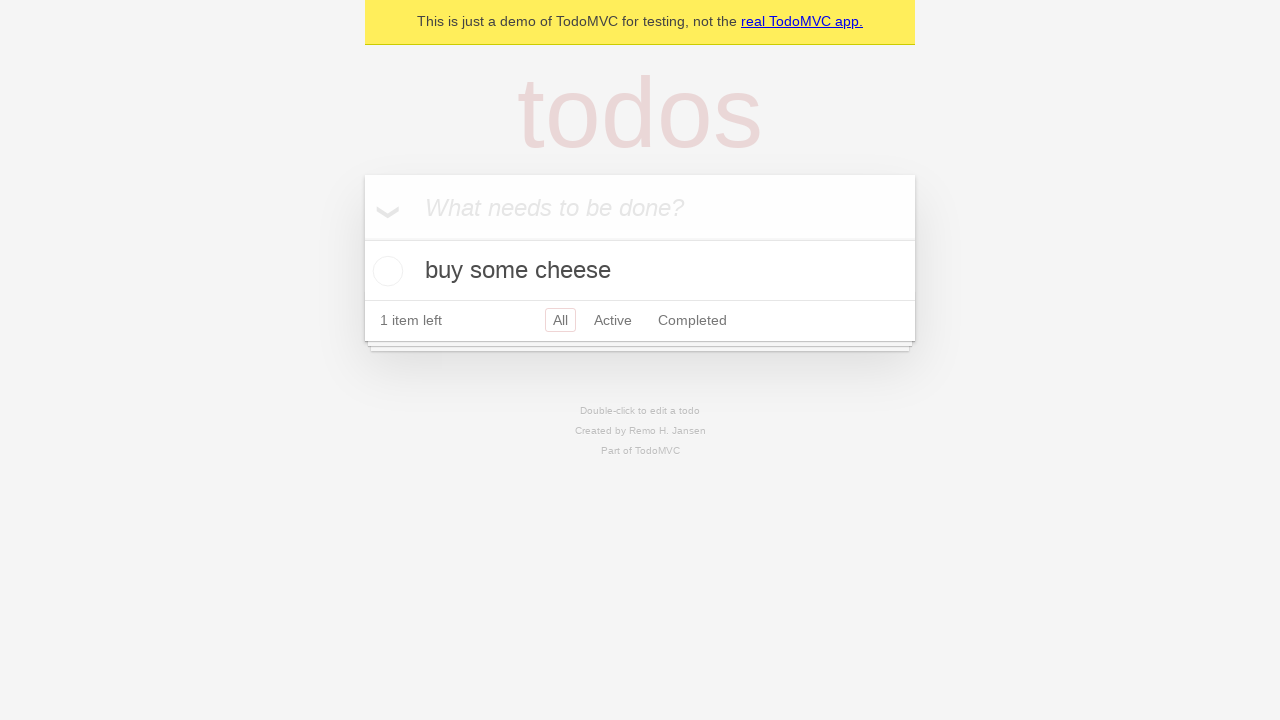

Filled new todo field with 'feed the cat' on internal:attr=[placeholder="What needs to be done?"i]
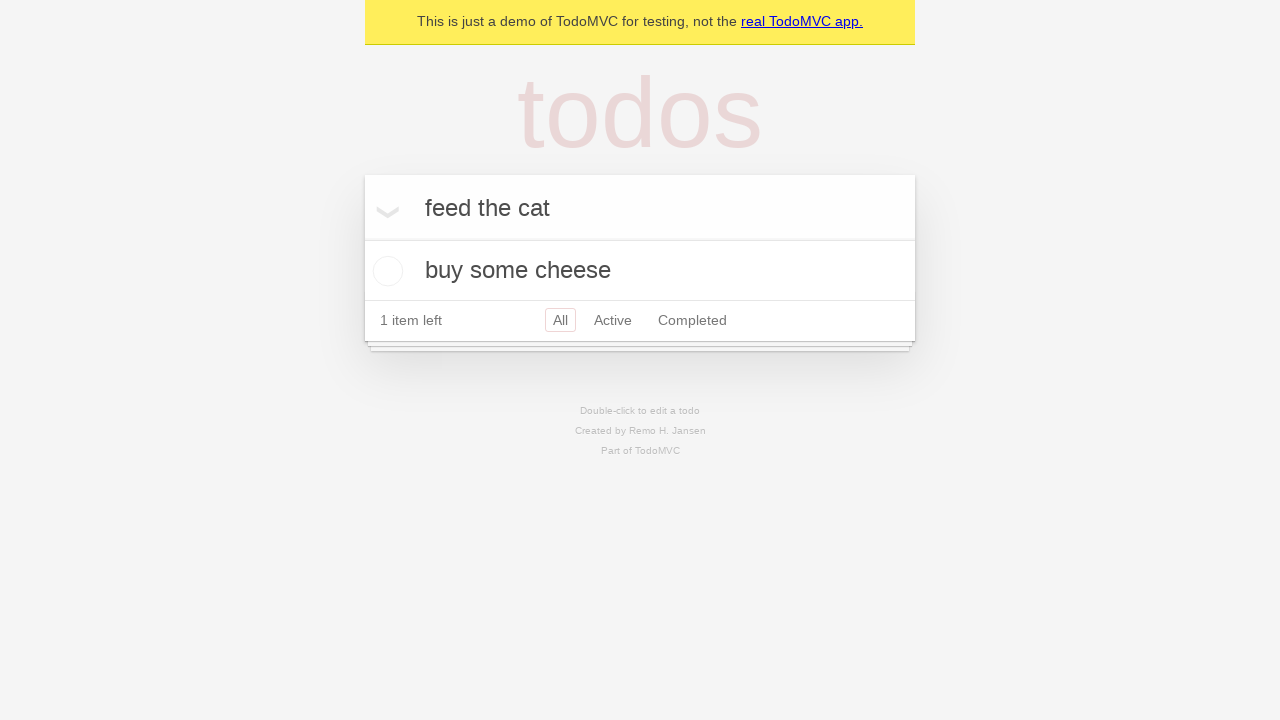

Pressed Enter to create todo 'feed the cat' on internal:attr=[placeholder="What needs to be done?"i]
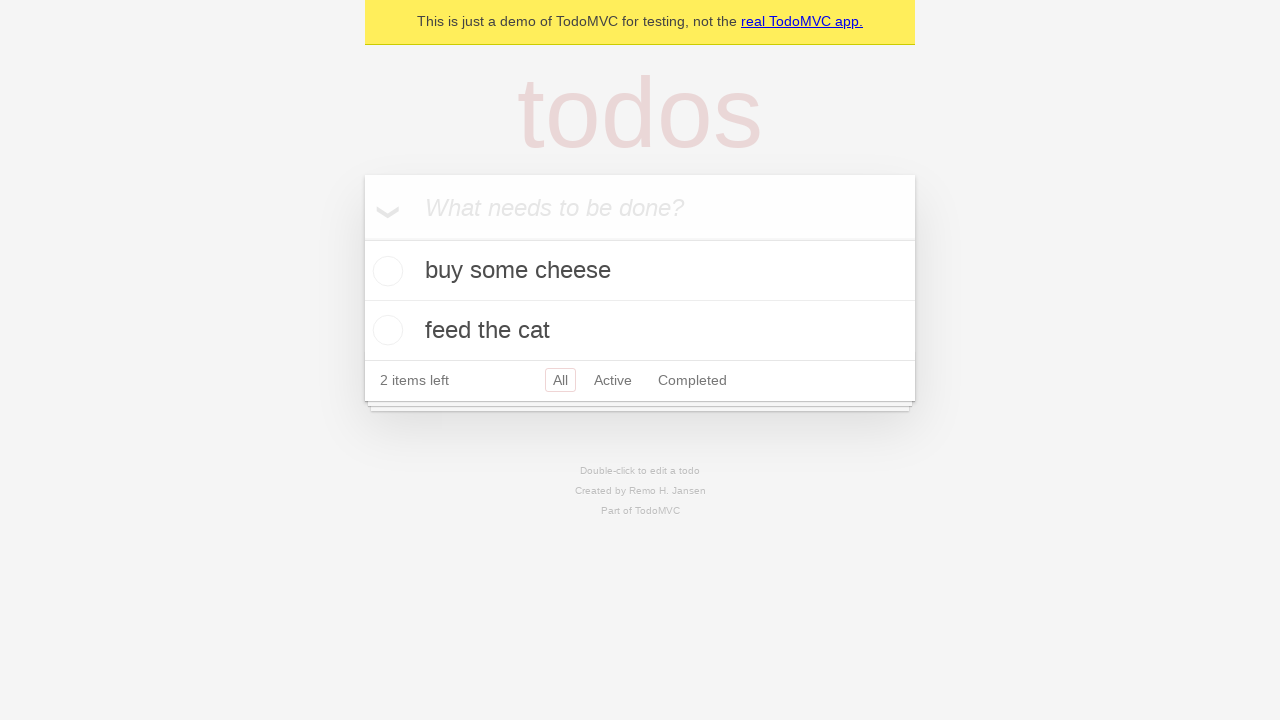

Filled new todo field with 'book a doctors appointment' on internal:attr=[placeholder="What needs to be done?"i]
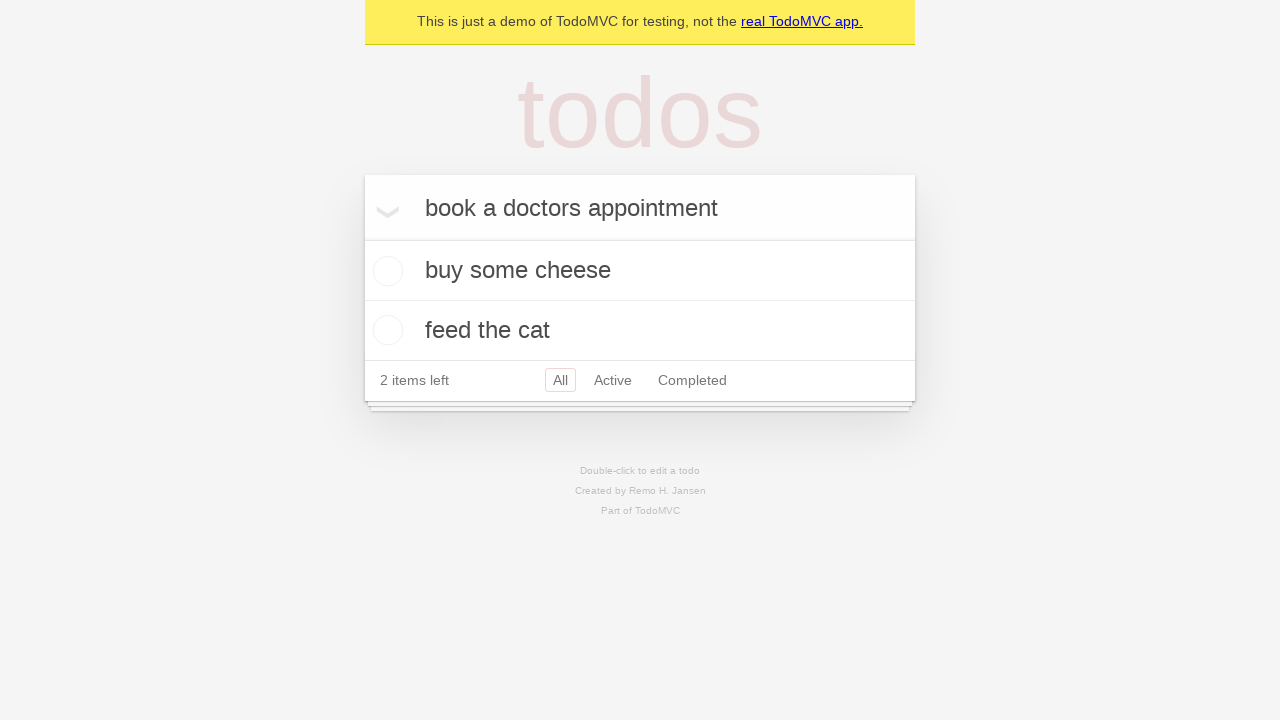

Pressed Enter to create todo 'book a doctors appointment' on internal:attr=[placeholder="What needs to be done?"i]
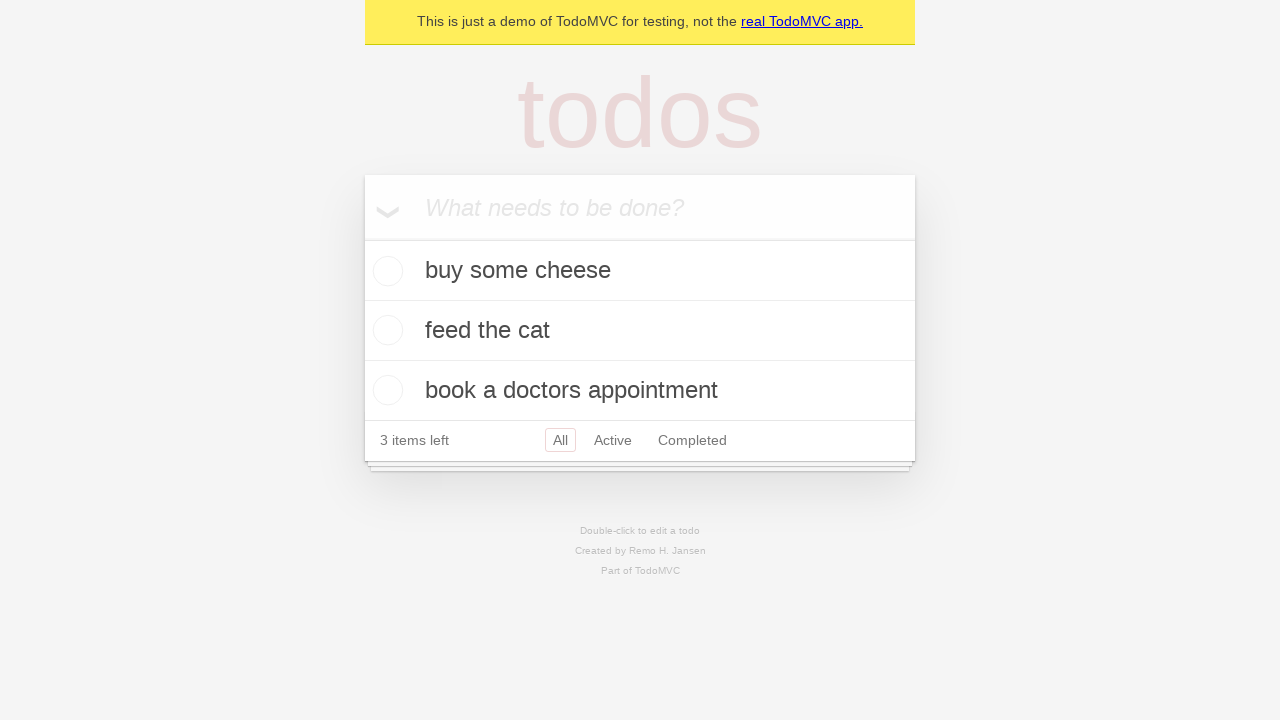

Double-clicked second todo item to enter edit mode at (640, 331) on internal:testid=[data-testid="todo-item"s] >> nth=1
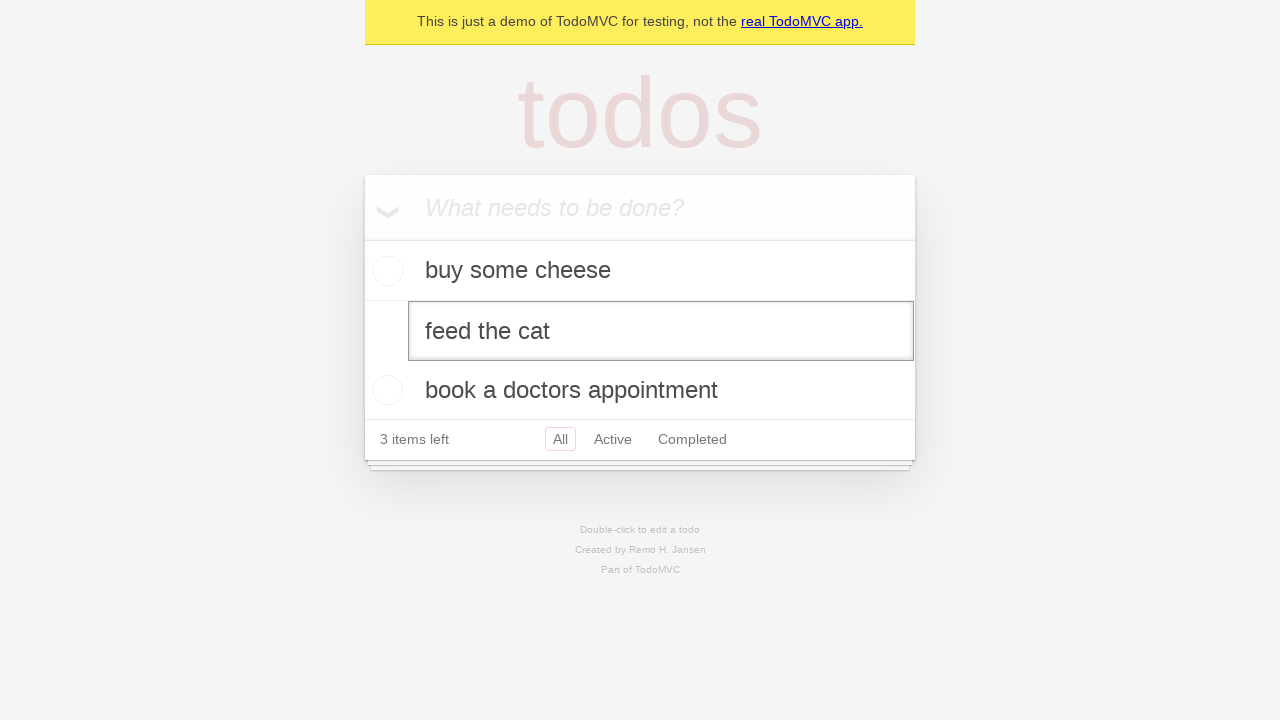

Filled edit field with 'buy some sausages' on internal:testid=[data-testid="todo-item"s] >> nth=1 >> internal:role=textbox[nam
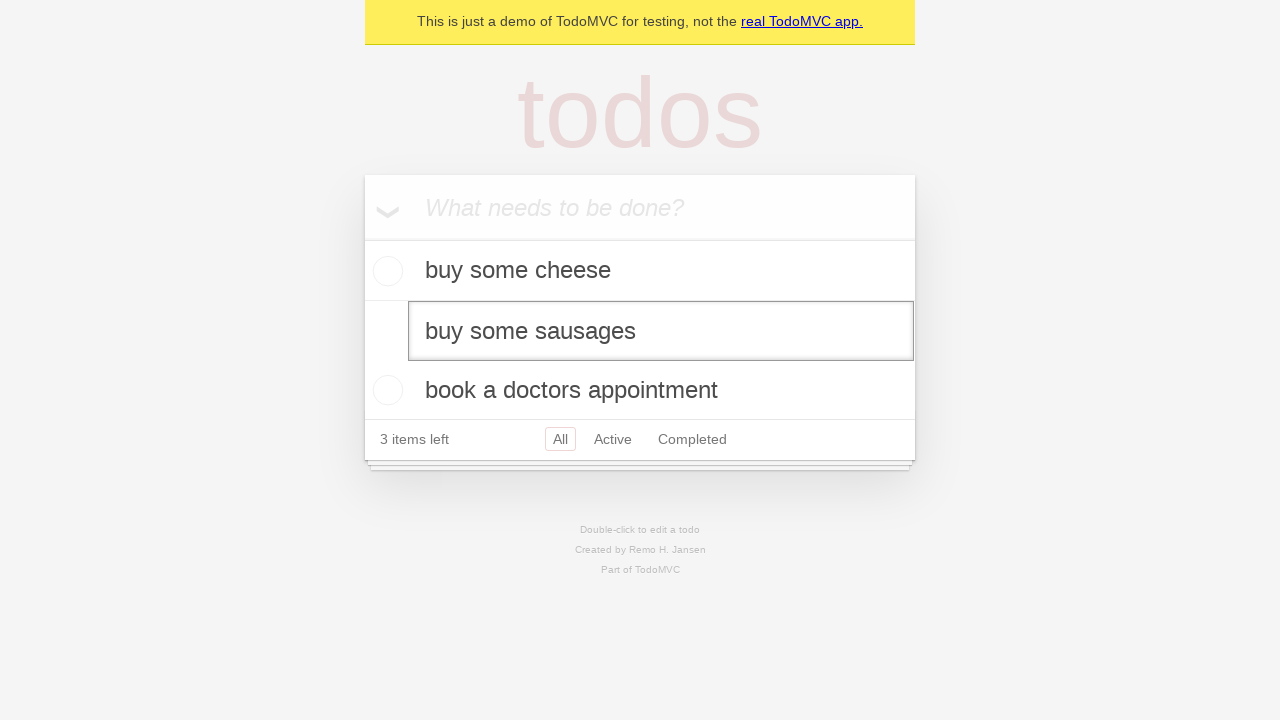

Pressed Escape to cancel the edit on internal:testid=[data-testid="todo-item"s] >> nth=1 >> internal:role=textbox[nam
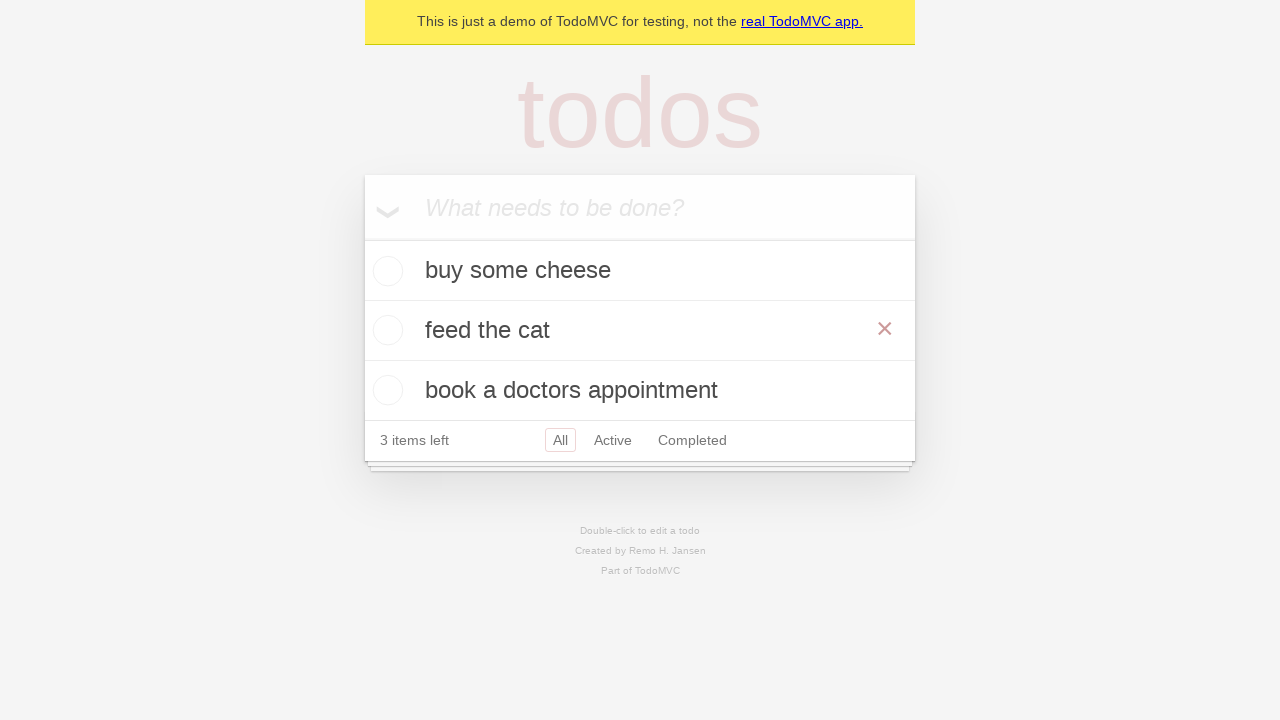

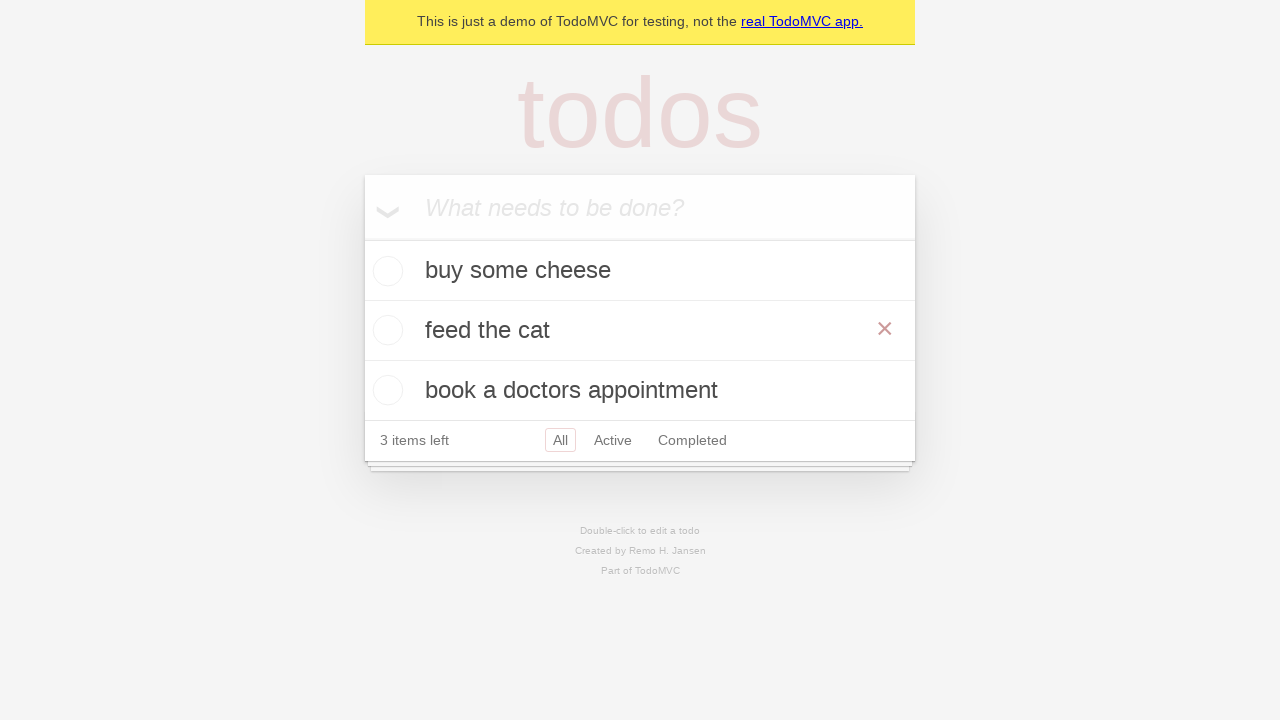